Double-clicks a button and verifies that a double-clicked state element becomes visible

Starting URL: http://guinea-pig.webdriver.io/

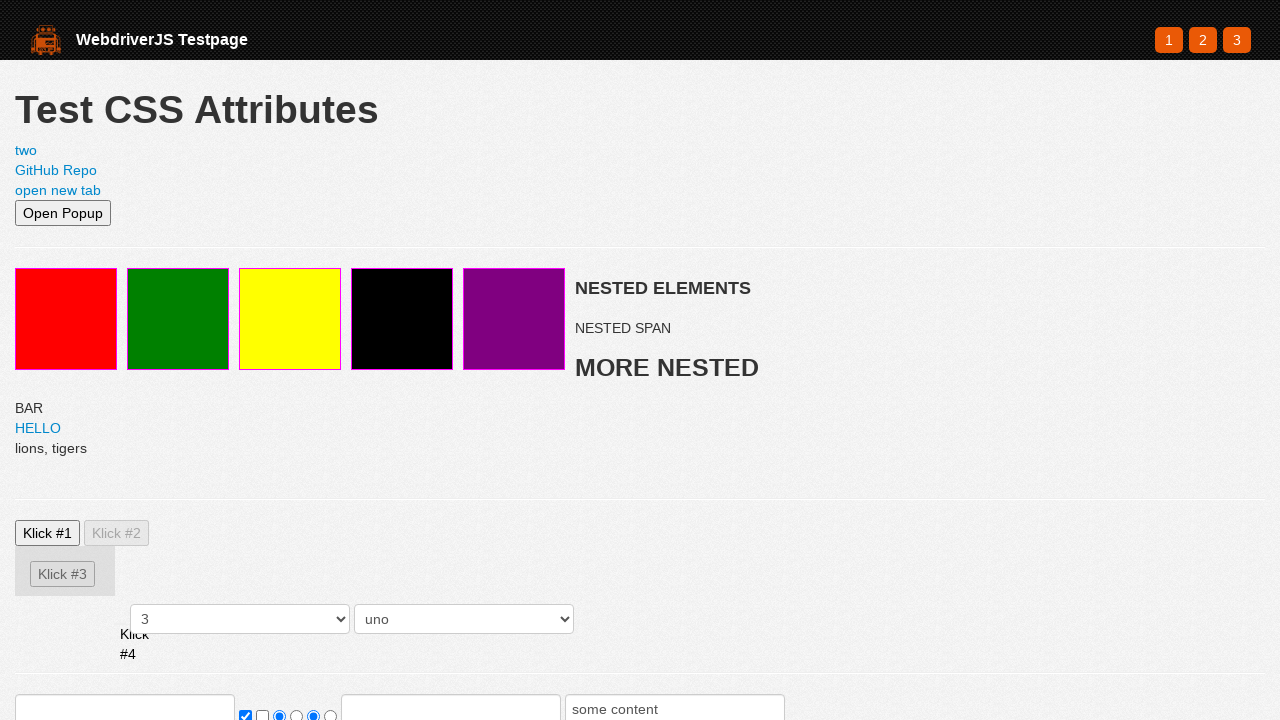

Double-clicked button with class btn1 at (48, 533) on .btn1
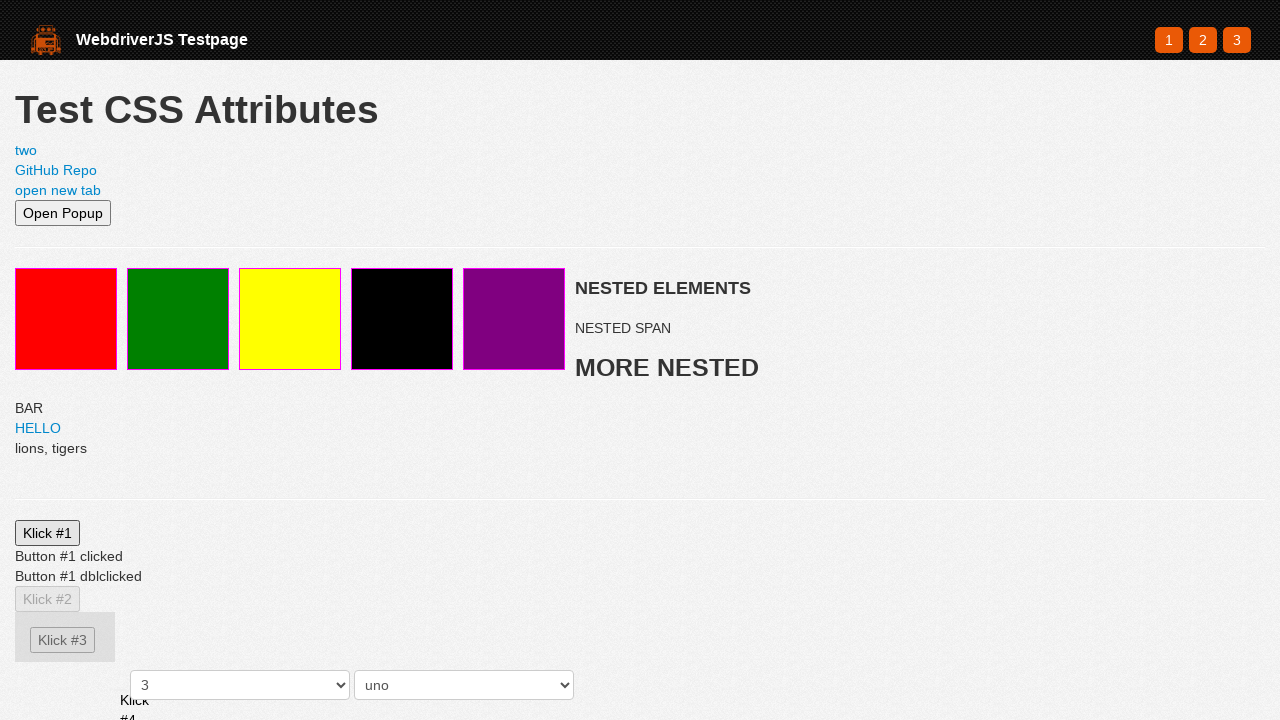

Double-clicked state element became visible
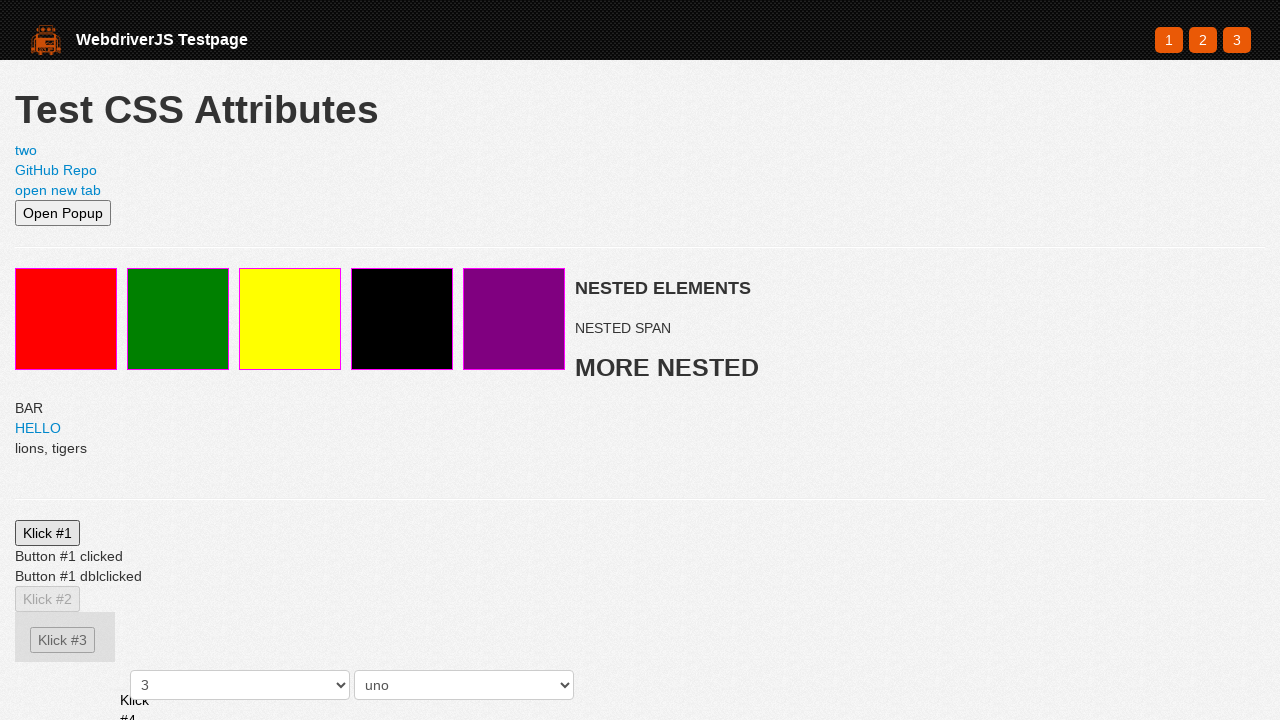

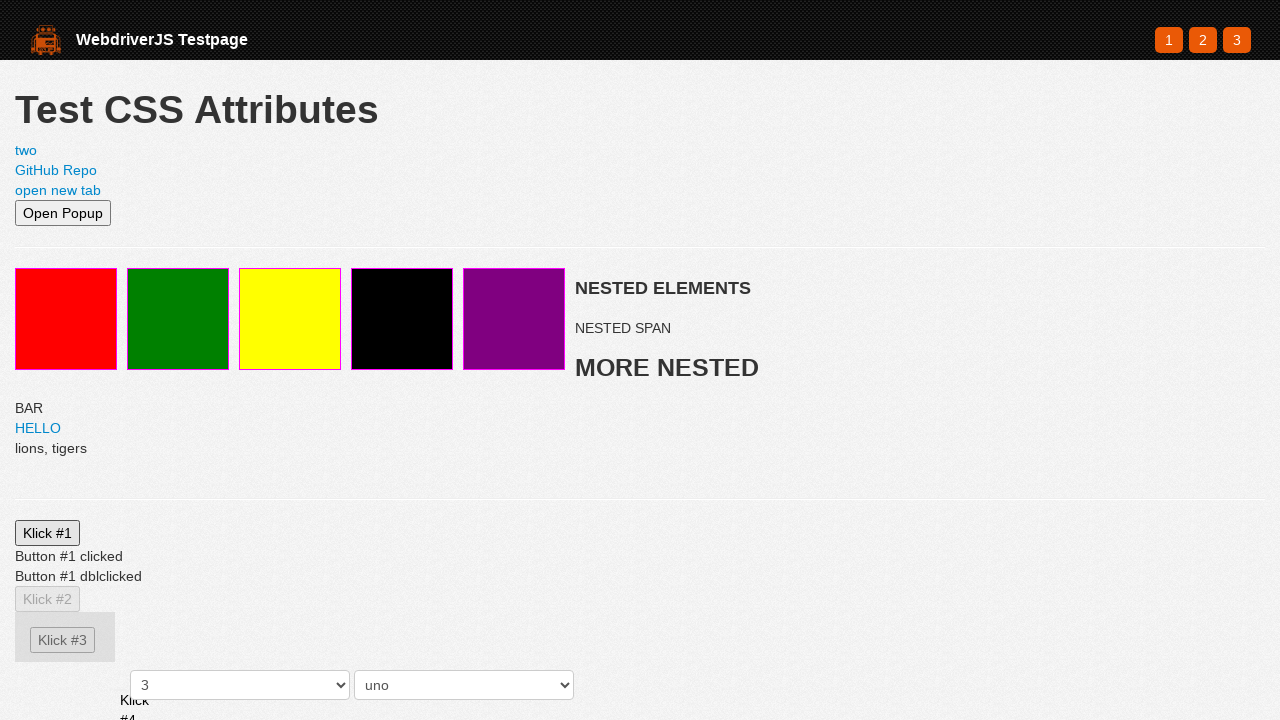